Tests highlighting an element on the page by finding an element by ID and visually verifying it exists by applying a temporary red dashed border style to it.

Starting URL: http://the-internet.herokuapp.com/large

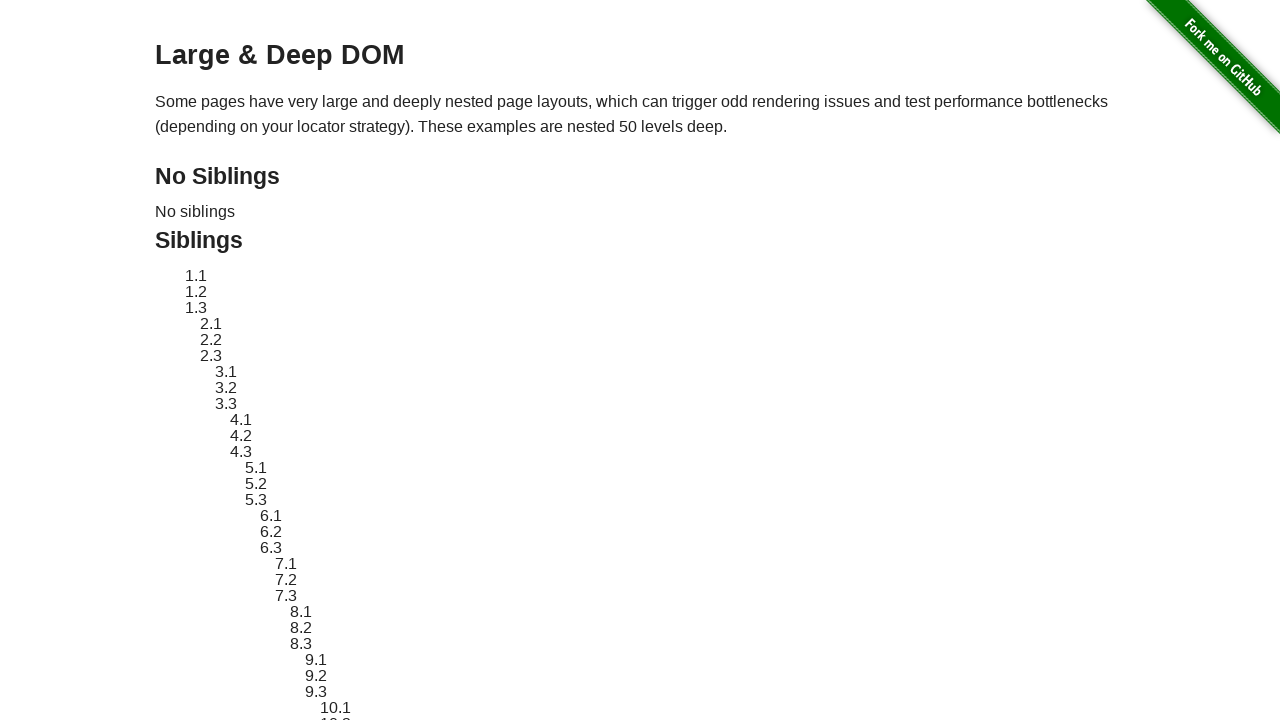

Located element with ID 'sibling-2.3'
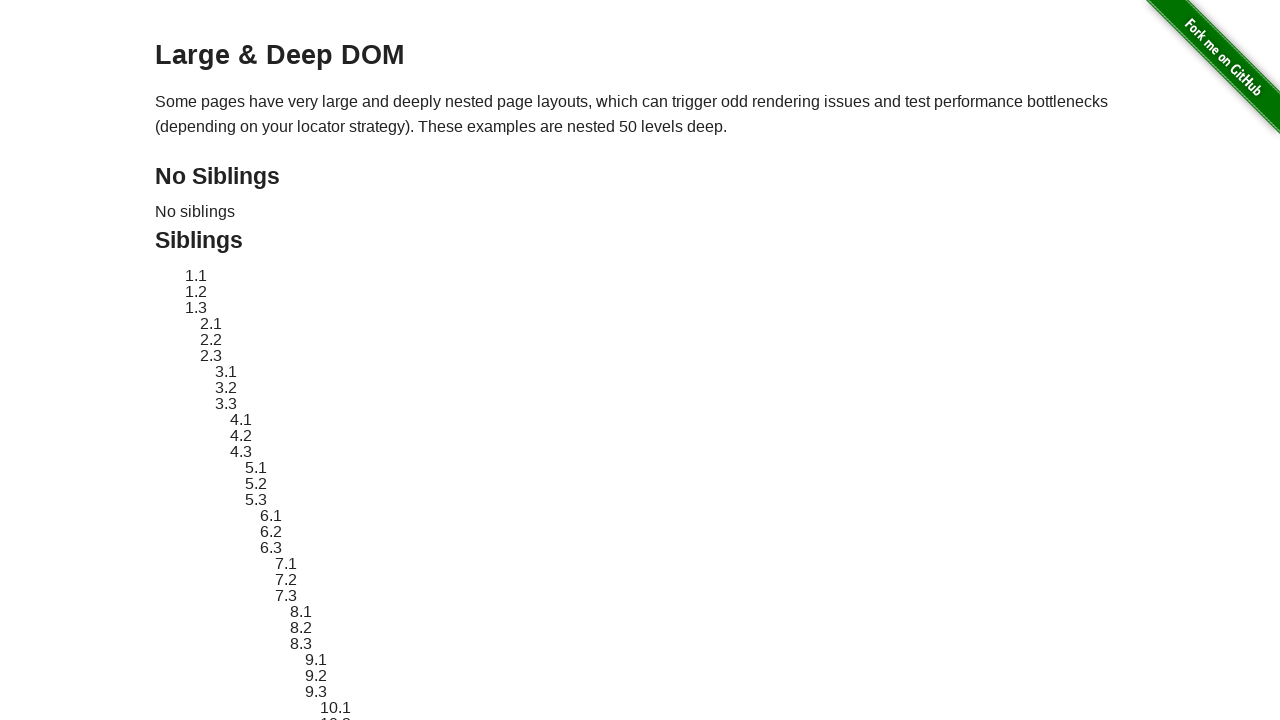

Element became visible
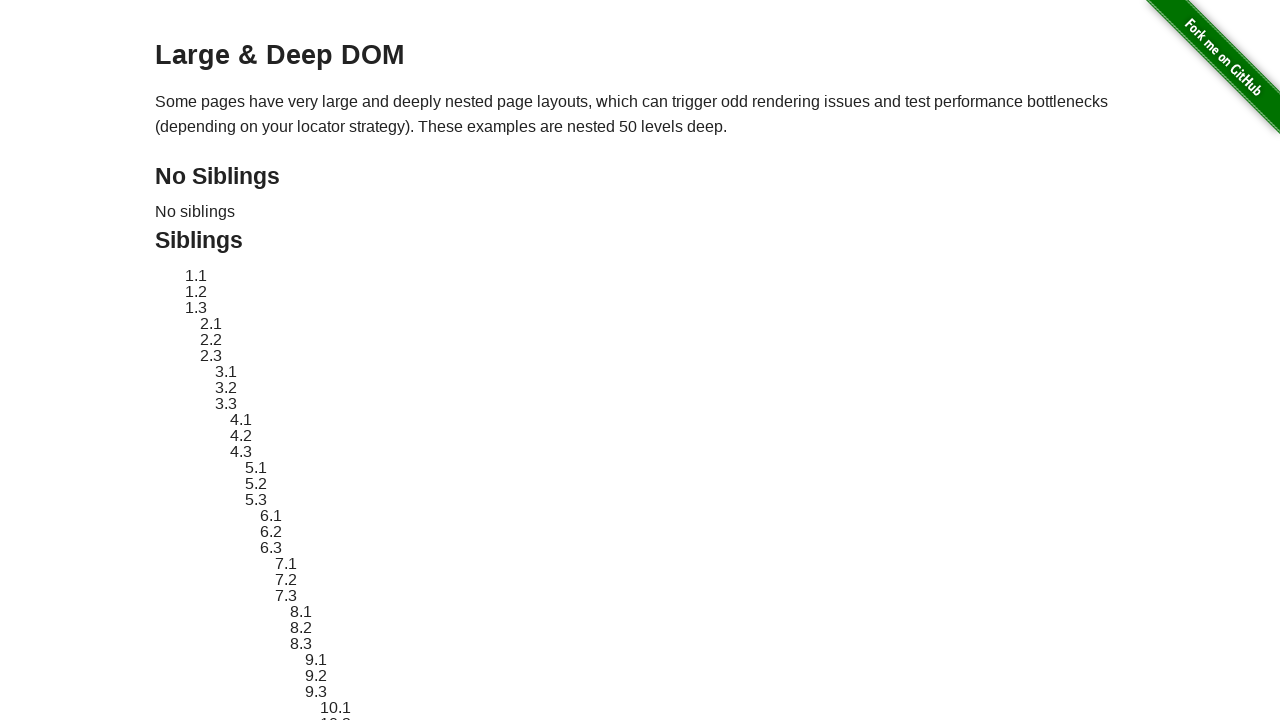

Applied red dashed border style to element
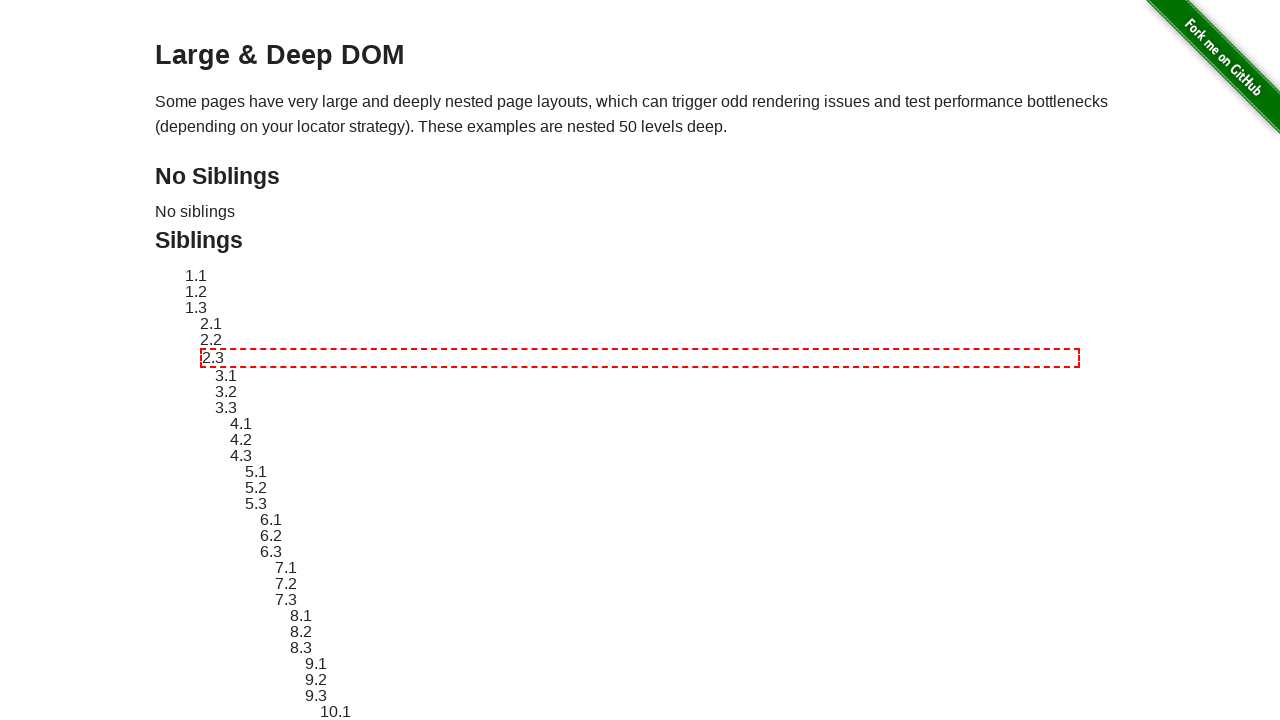

Waited 1 second to observe highlight effect
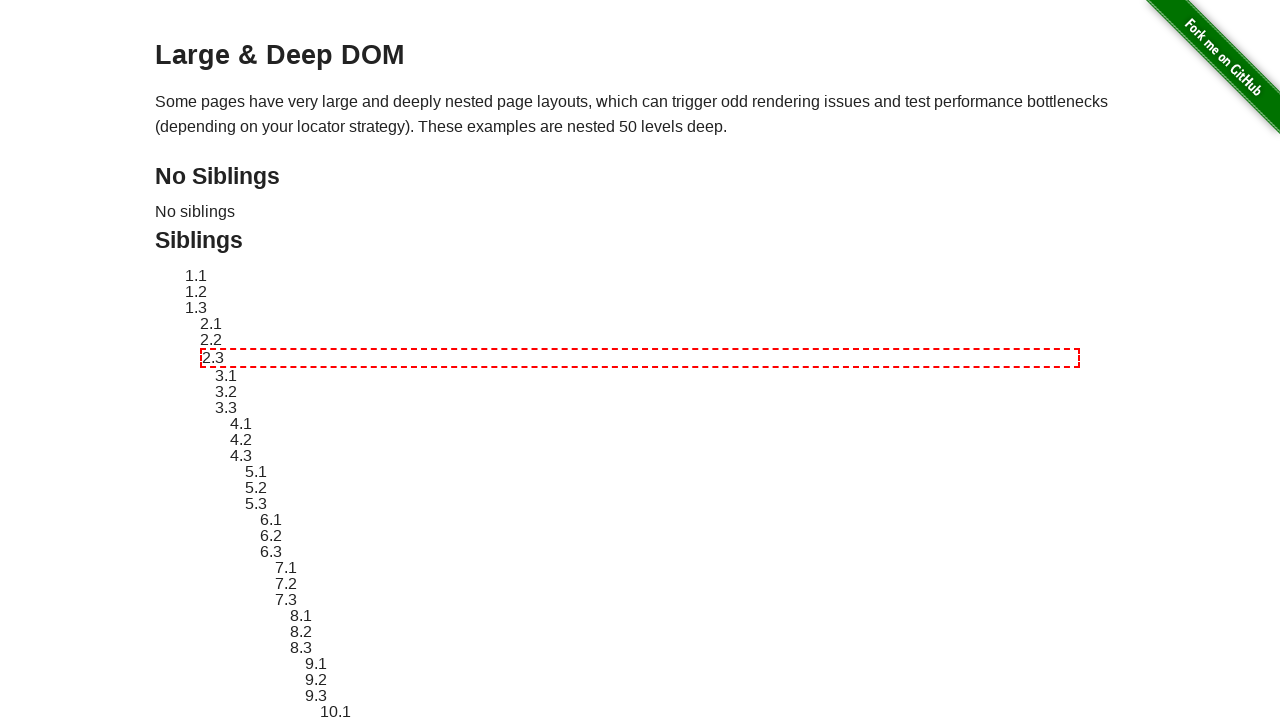

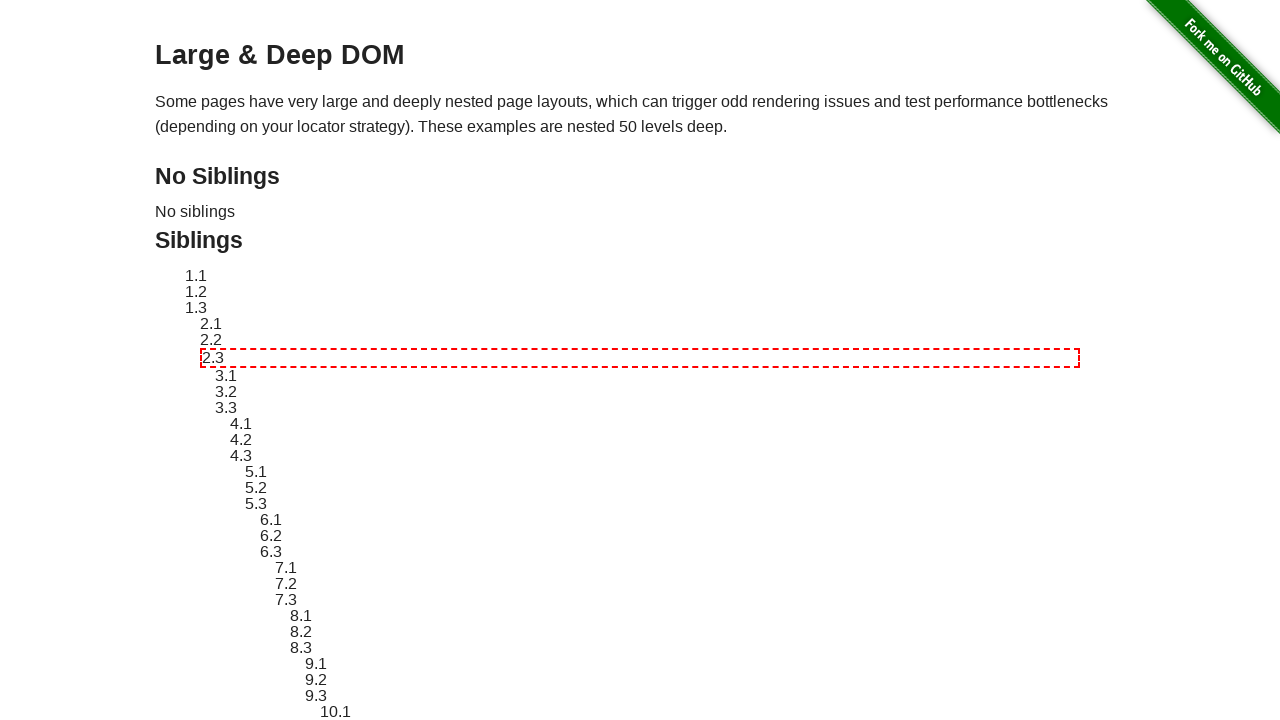